Tests browser navigation functionality by navigating to RedBus website, then using back, forward, and refresh navigation controls

Starting URL: https://www.redbus.in/

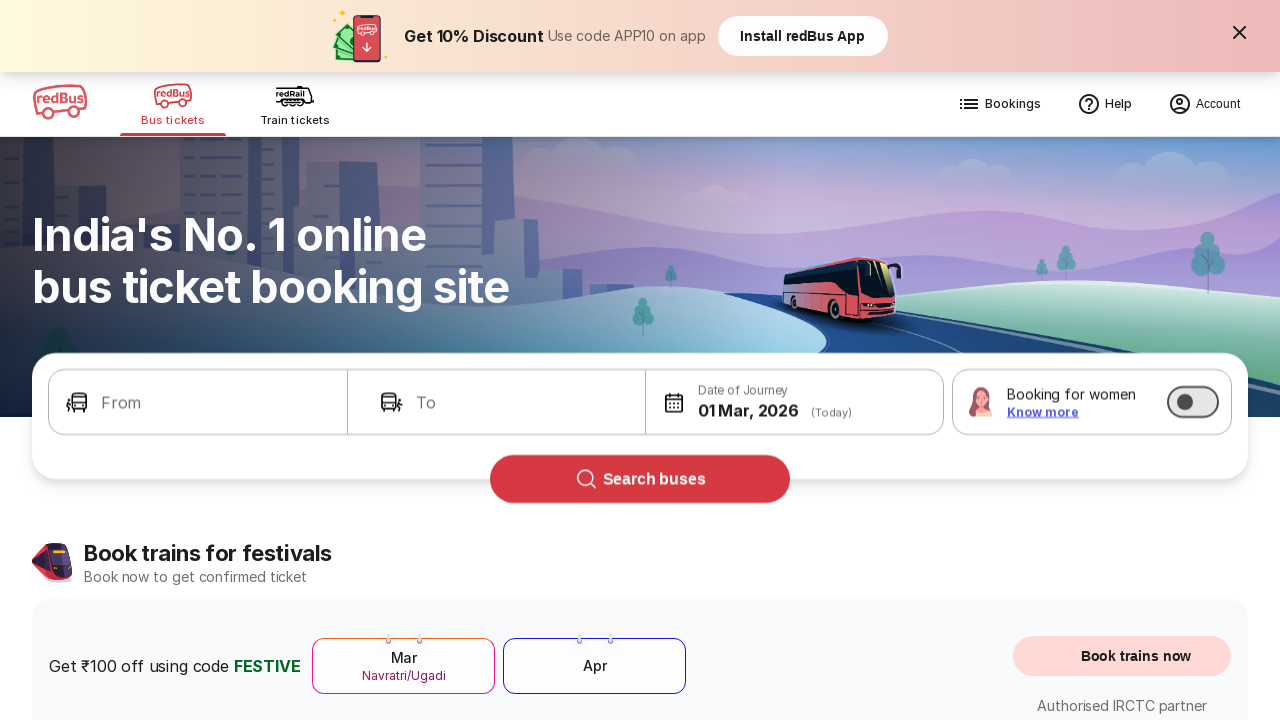

RedBus homepage loaded (DOM content ready)
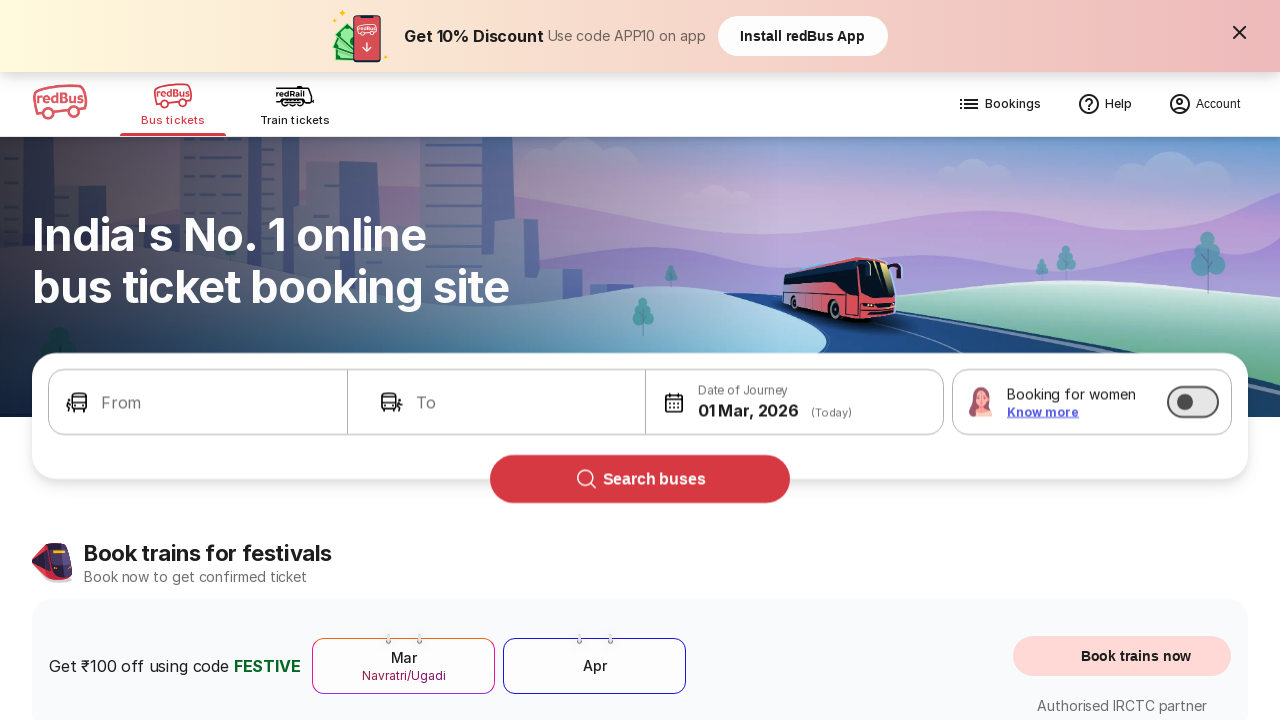

Navigated back using browser back button
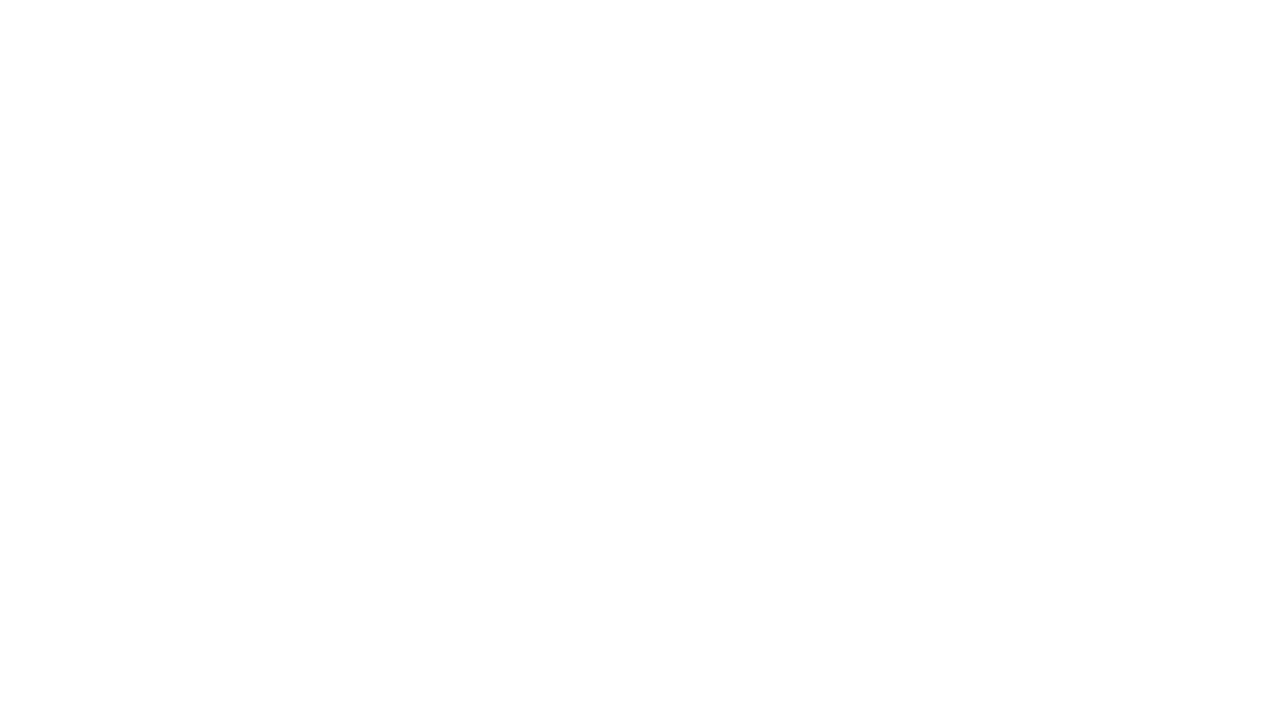

Navigated forward using browser forward button
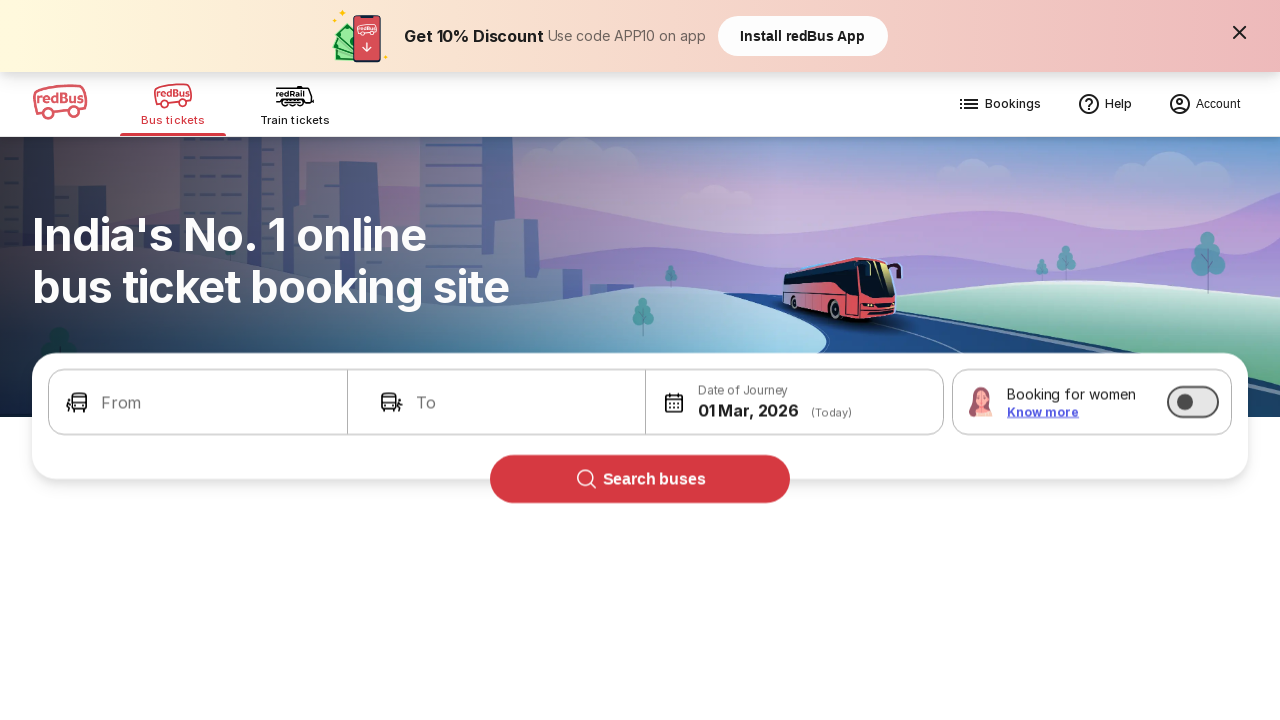

RedBus homepage loaded after forward navigation (DOM content ready)
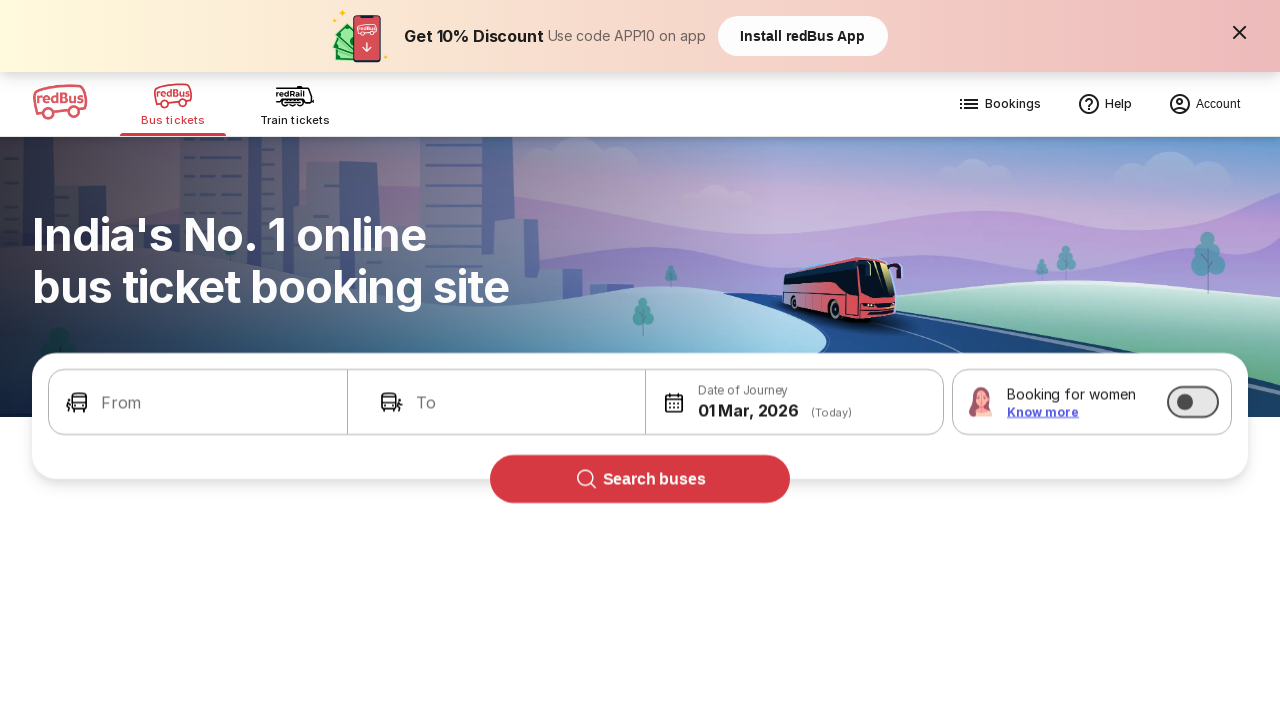

Refreshed the RedBus homepage
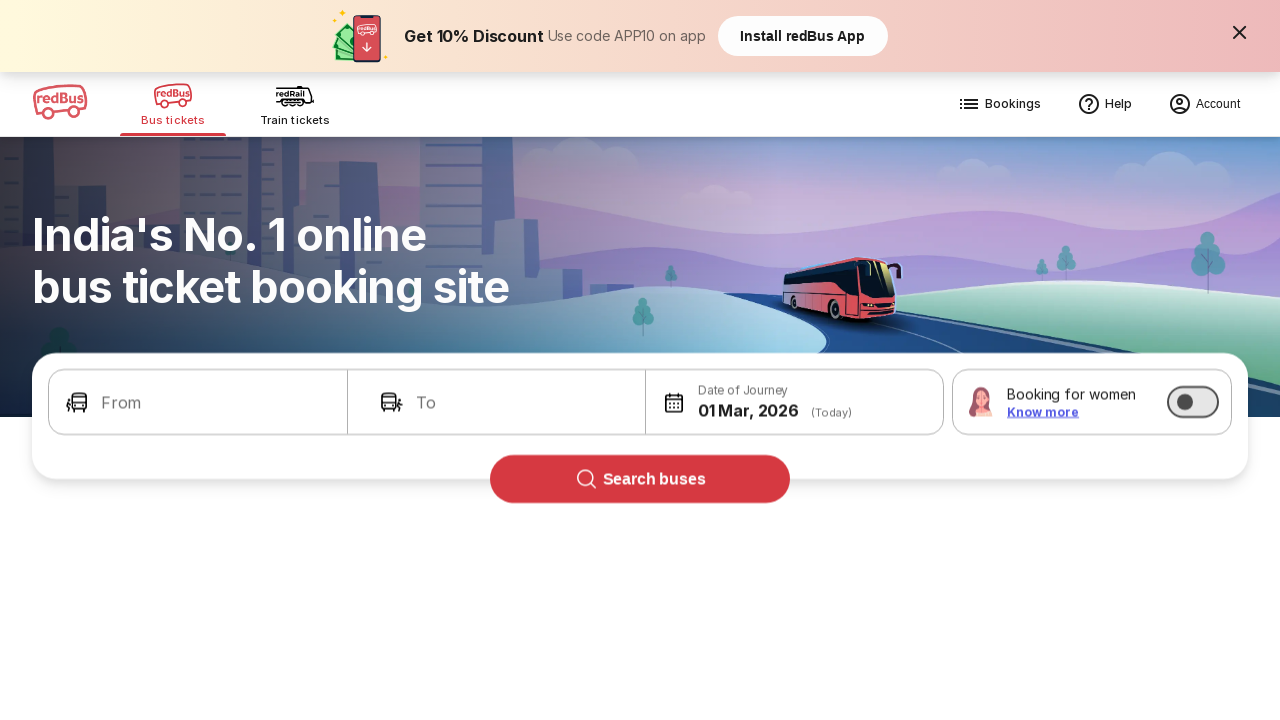

RedBus homepage loaded after refresh (DOM content ready)
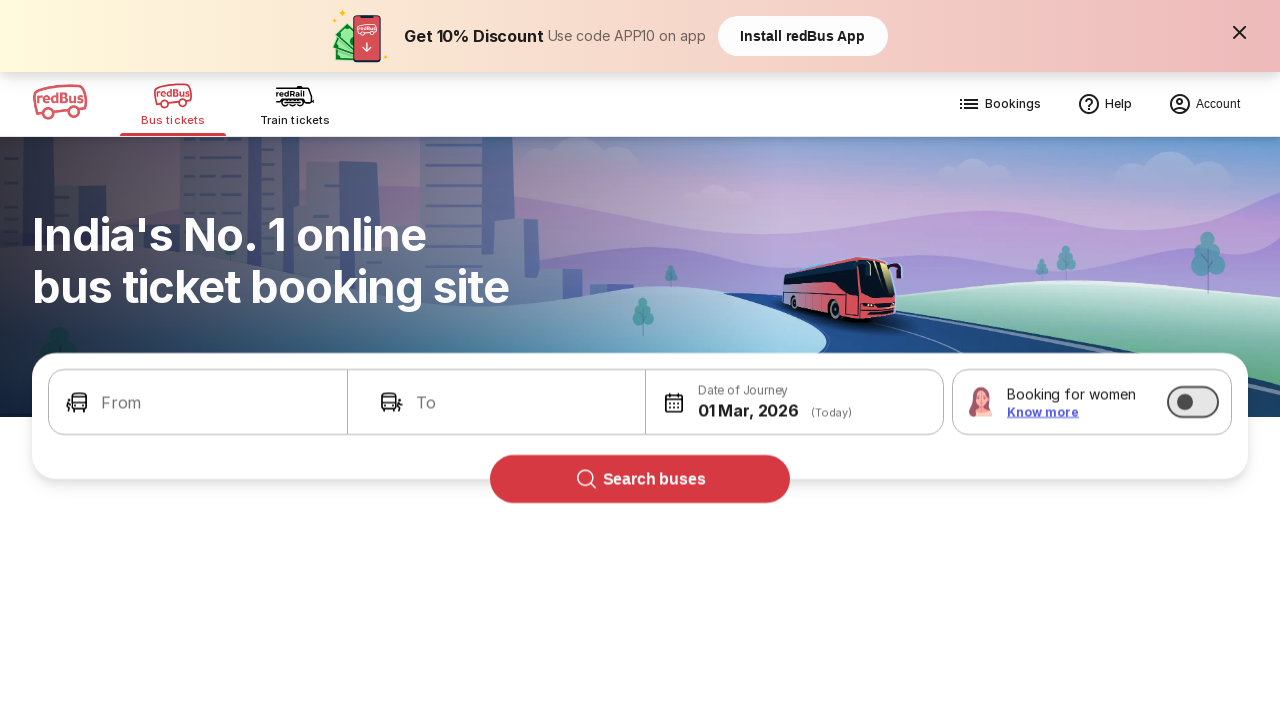

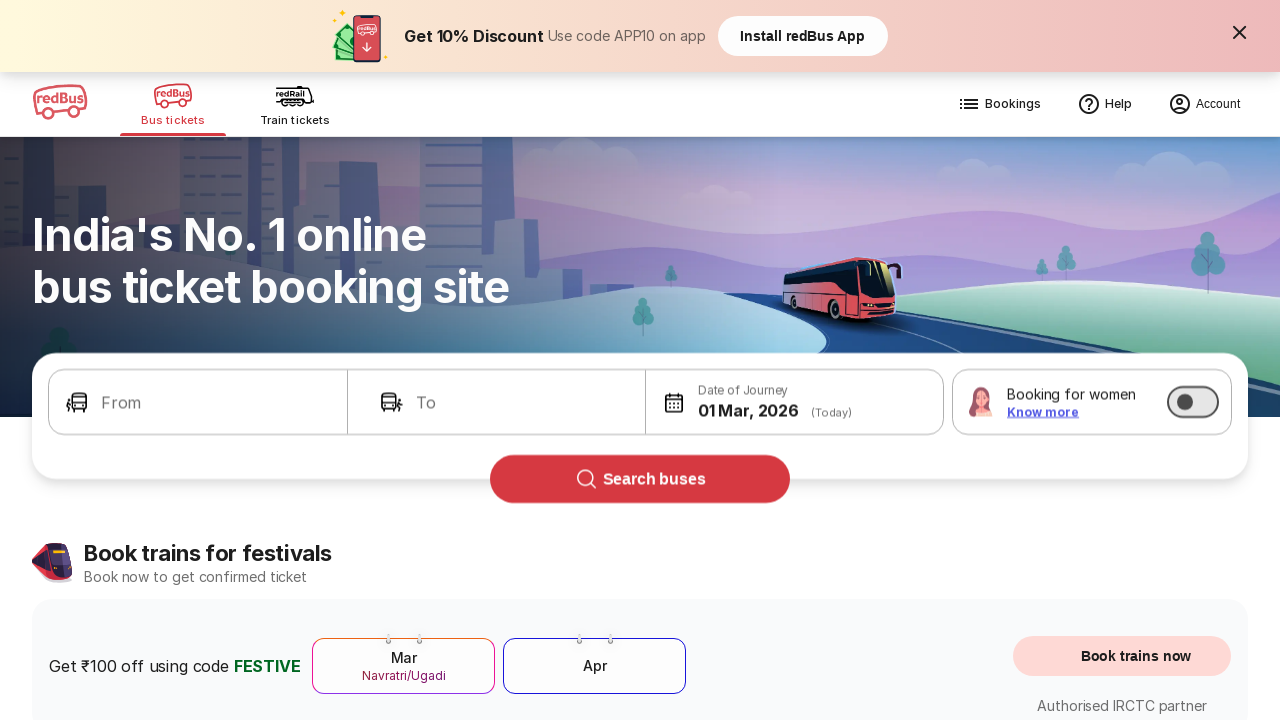